Tests creating a new task by filling title and description fields and clicking save

Starting URL: https://fanciful-haupia-a13a45.netlify.app/taskproject/index.html

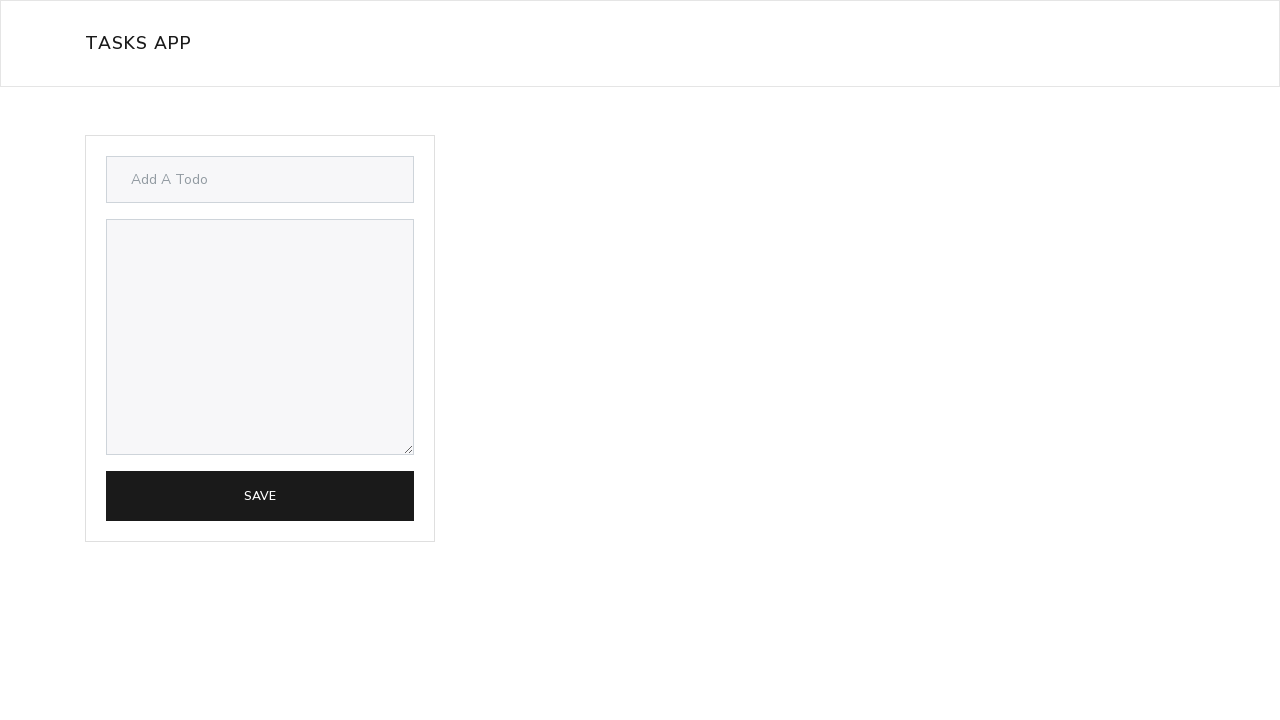

Filled task title field with 'Titulo de prueba' on #title
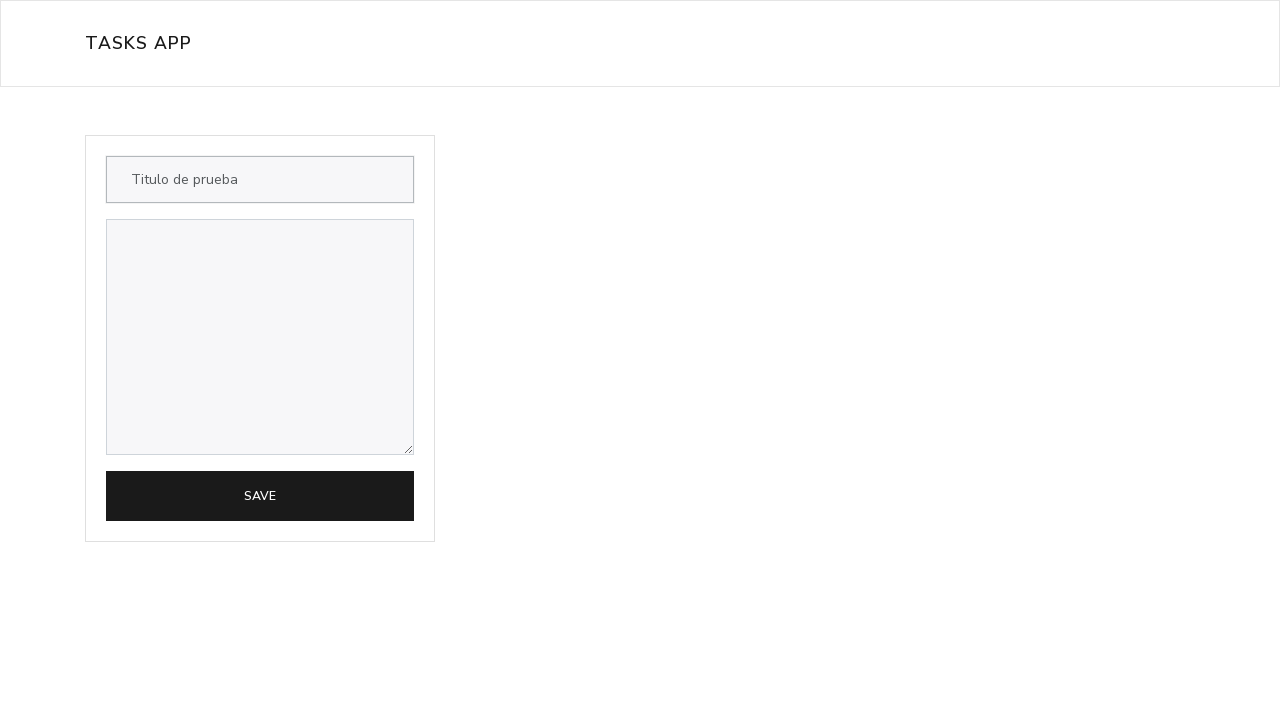

Filled task description field with 'Descripcion de prueba' on #description
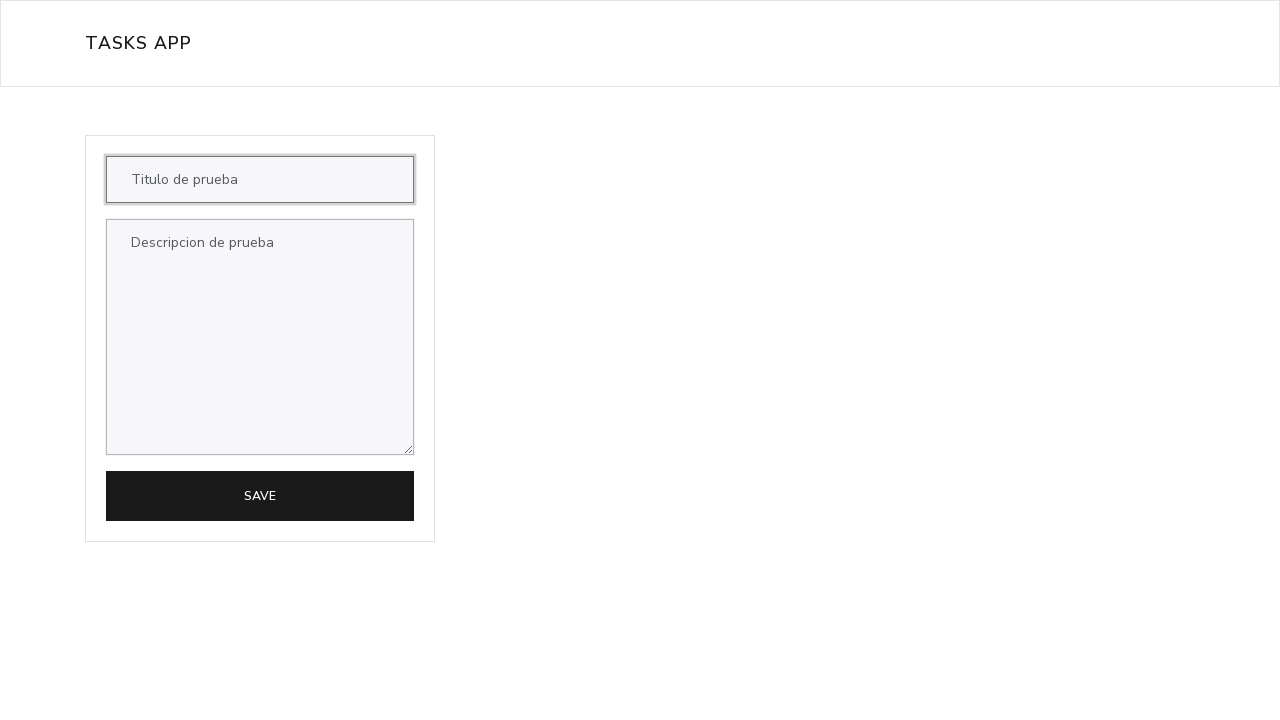

Clicked save button to create task at (260, 496) on #formTask button
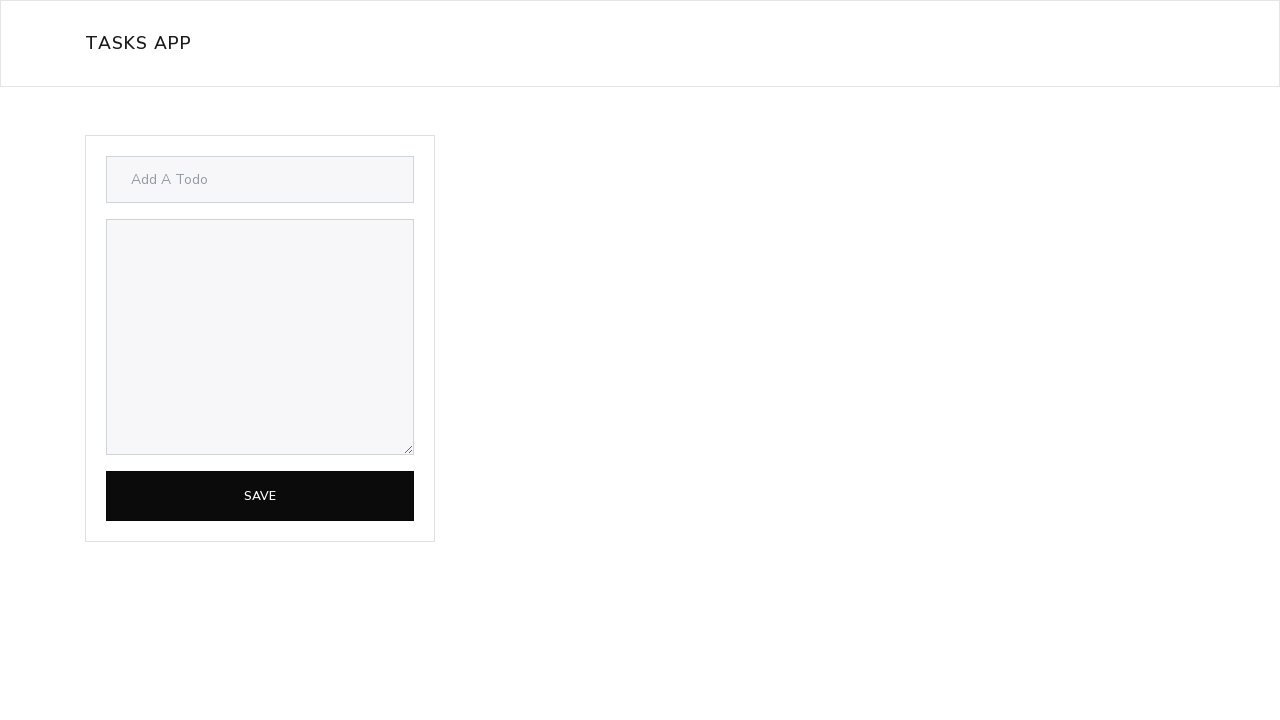

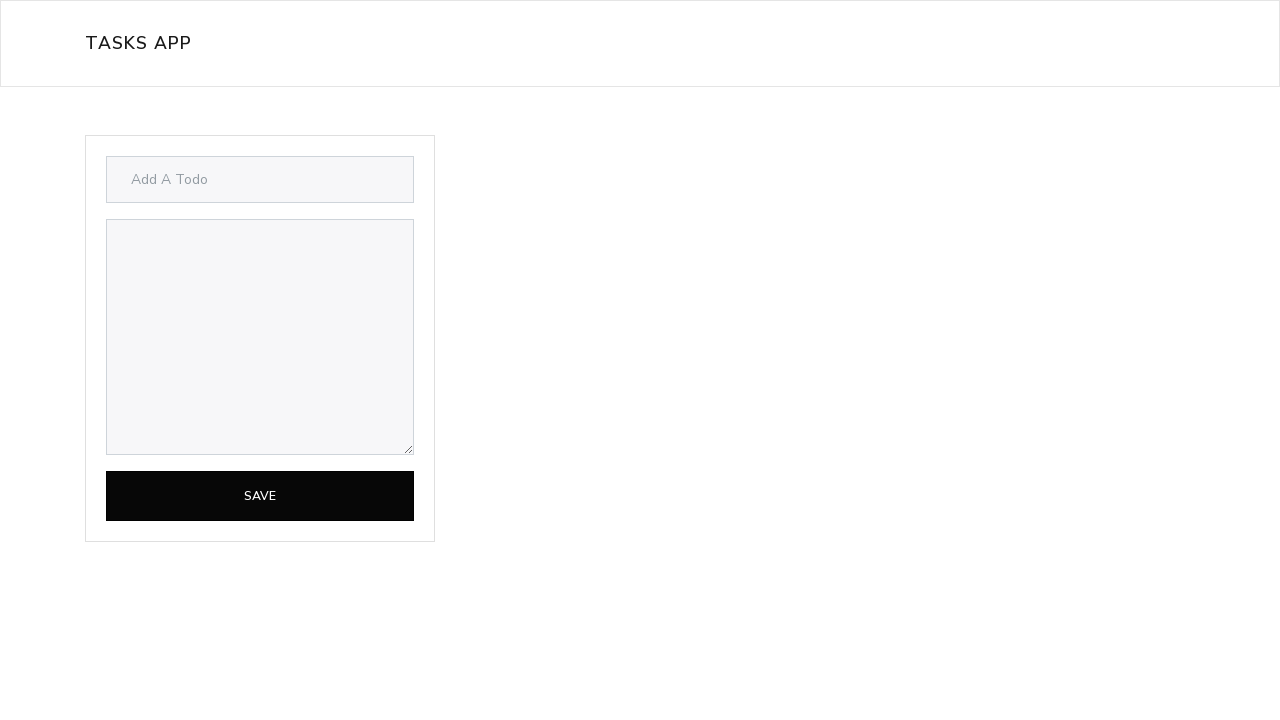